Tests calendar/datepicker functionality by clicking on the datepicker, selecting dates from the calendar popup, clearing the field, and entering a date manually

Starting URL: http://seleniumpractise.blogspot.com/2016/08/how-to-handle-calendar-in-selenium.html

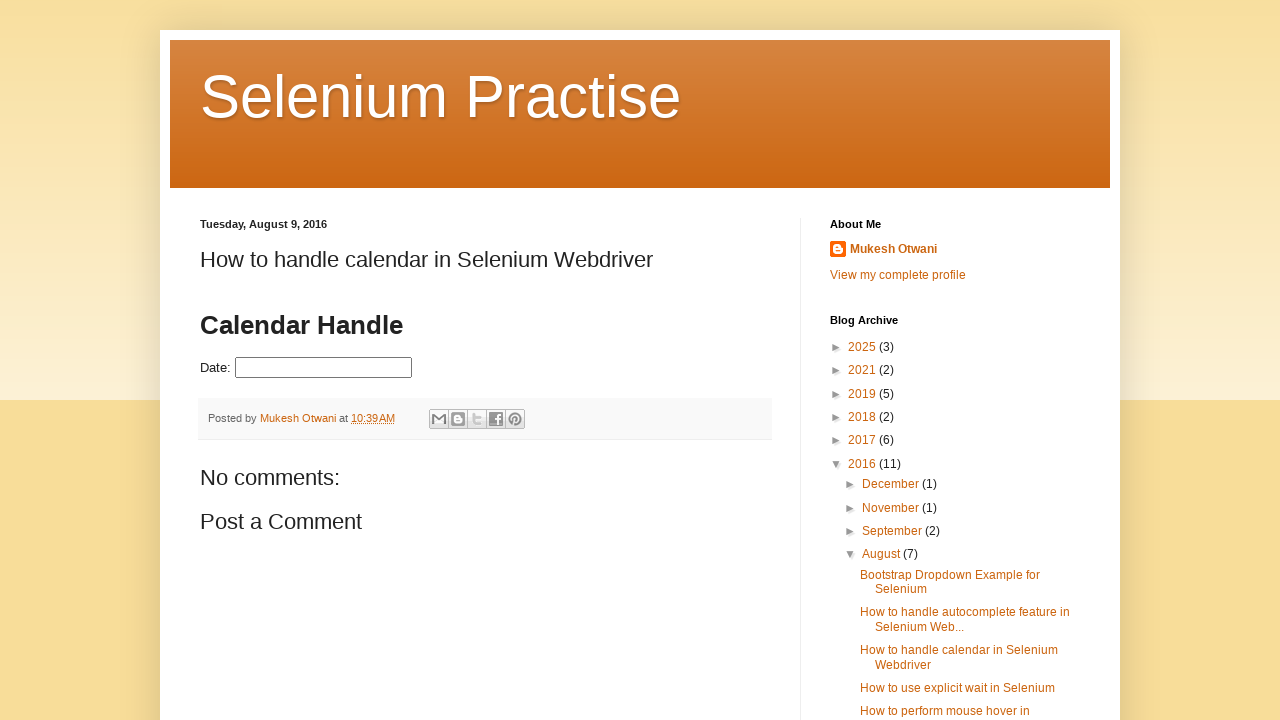

Clicked on datepicker to open calendar popup at (324, 368) on #datepicker
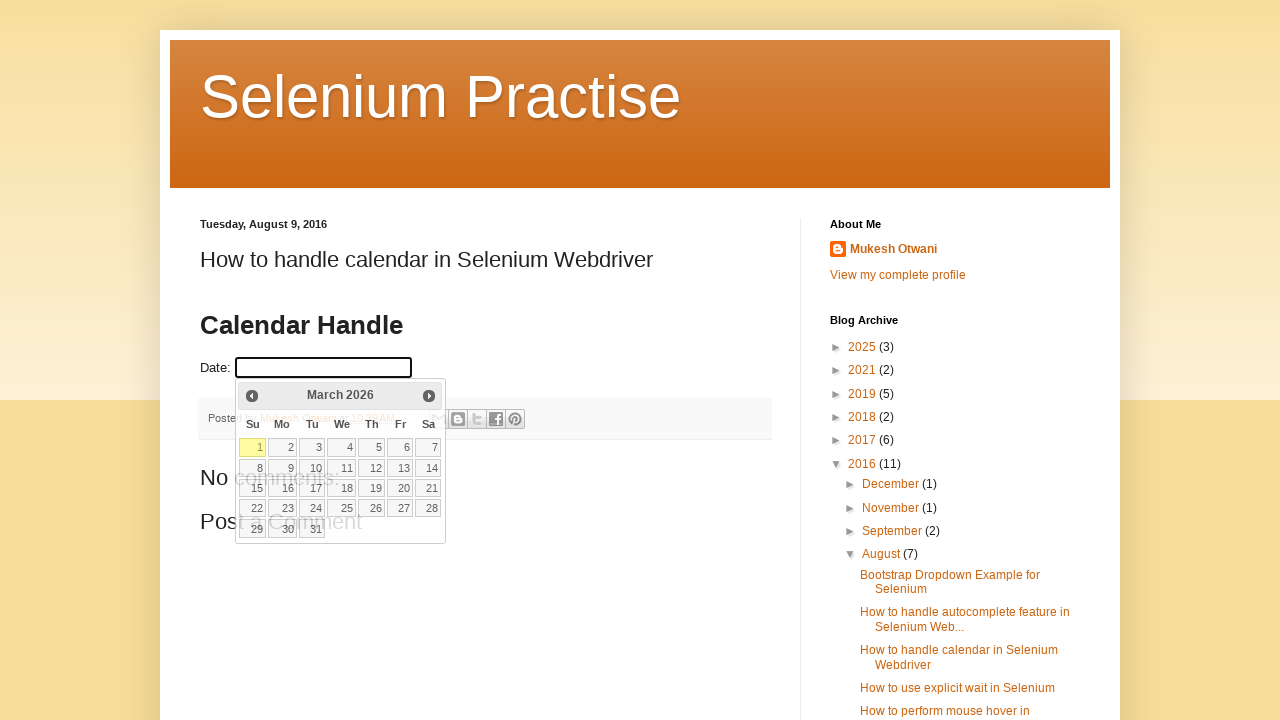

Selected date 28 from calendar at (428, 508) on xpath=//table[@class='ui-datepicker-calendar']//td >> nth=27
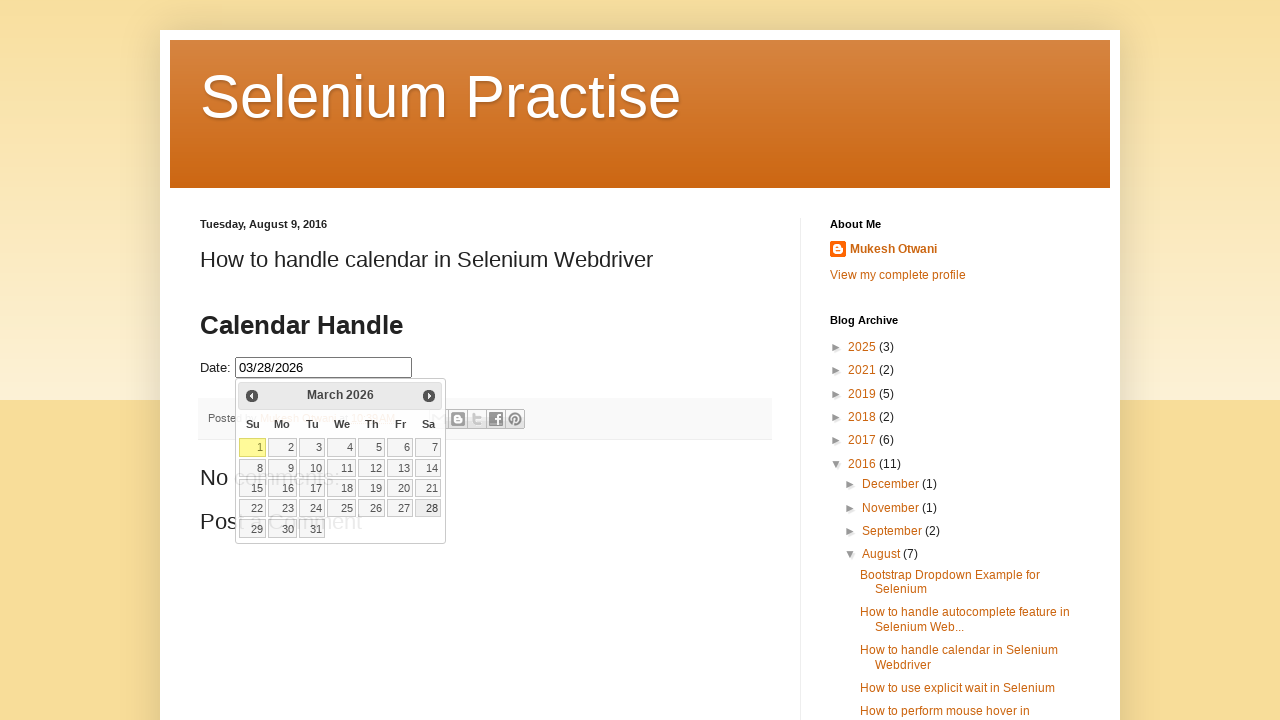

Waited for calendar to close after selecting date 28
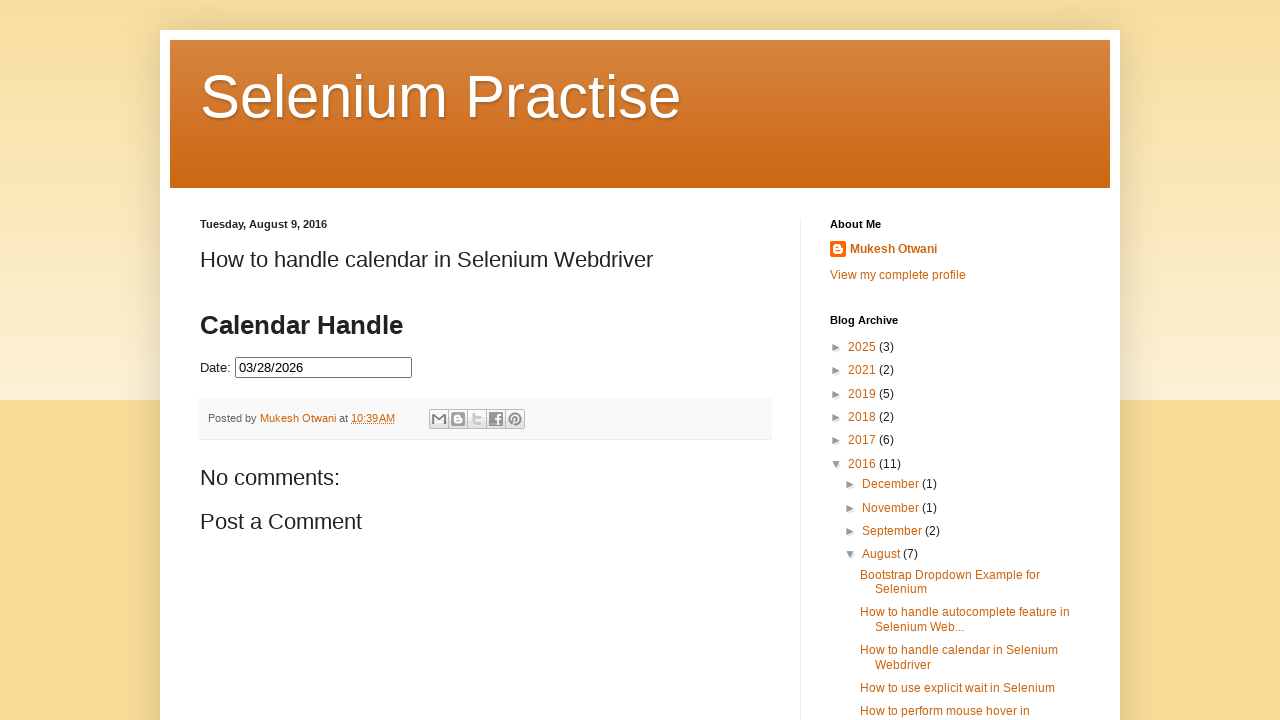

Clicked on datepicker to reopen calendar popup at (324, 368) on #datepicker
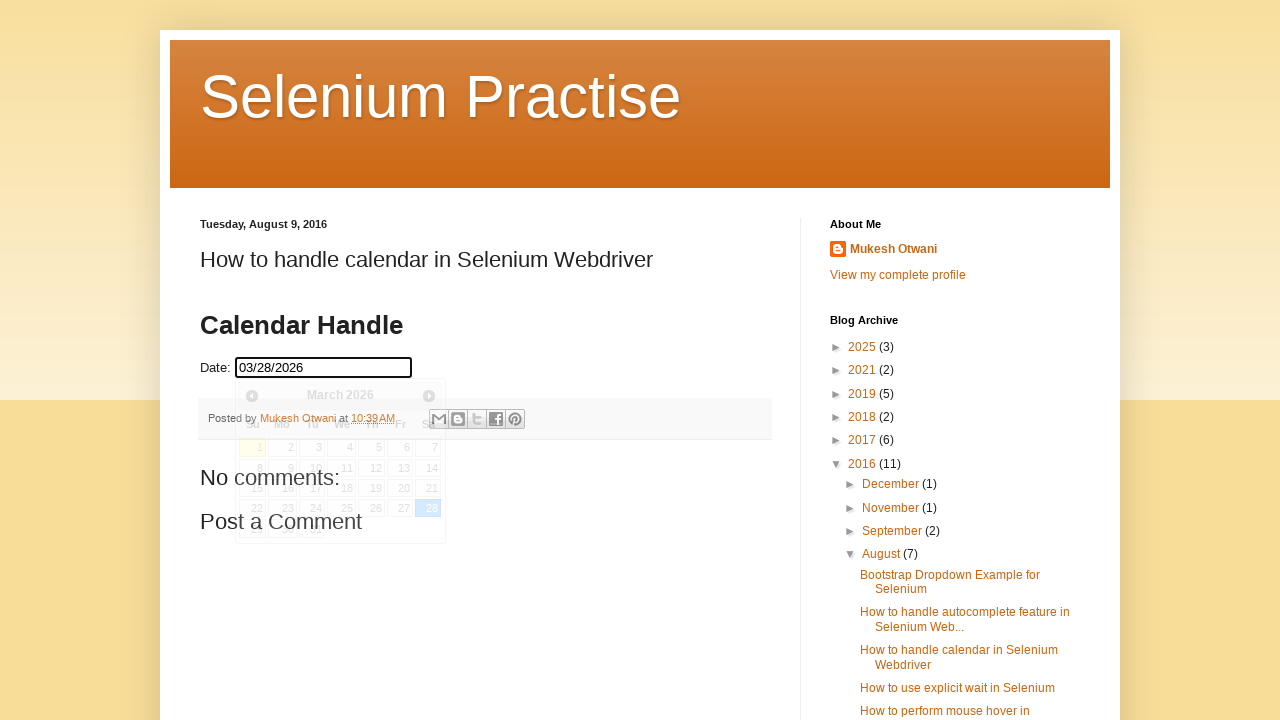

Selected date 29 from calendar at (253, 529) on xpath=//a[text()='29']
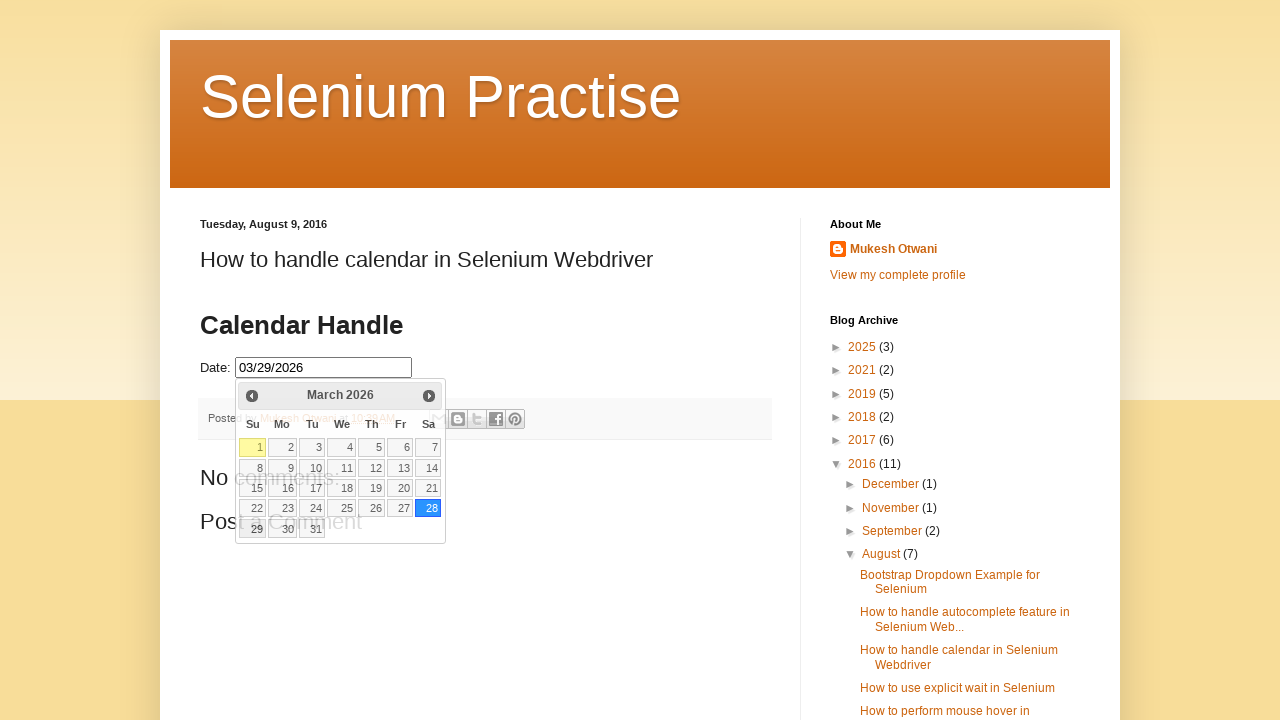

Cleared the datepicker input field on xpath=//input[@id='datepicker']
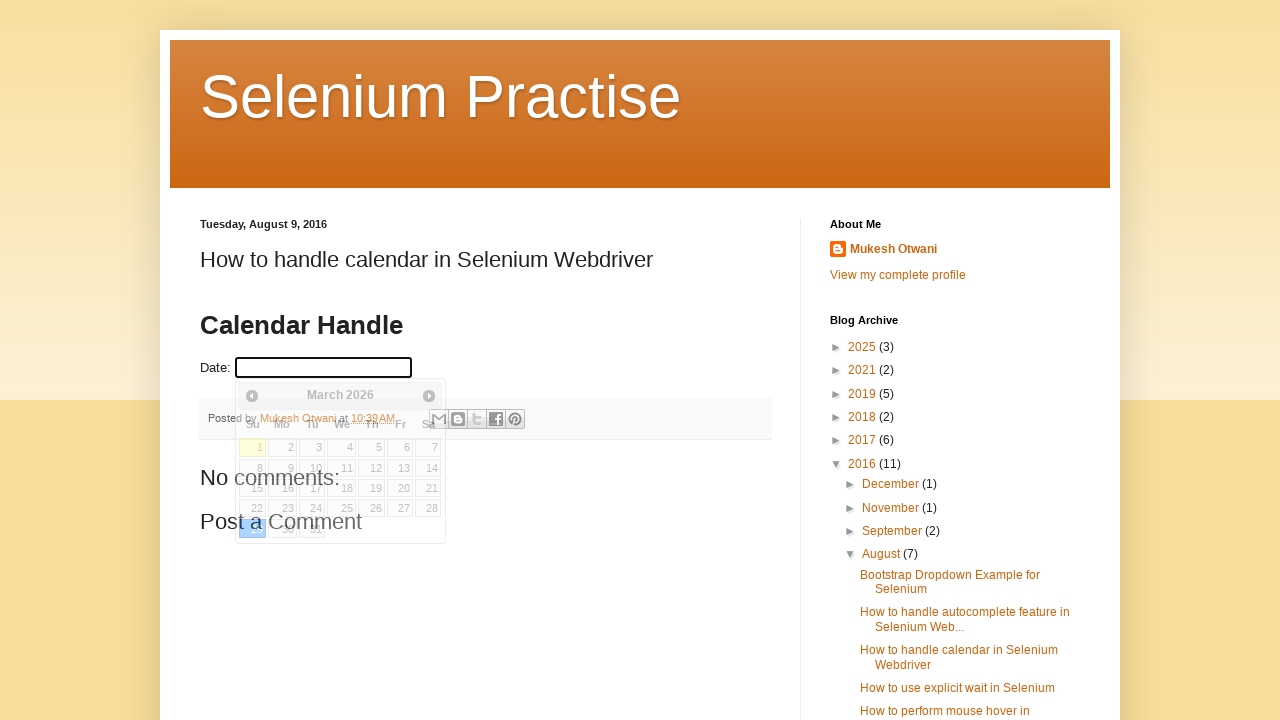

Brief wait after clearing datepicker field
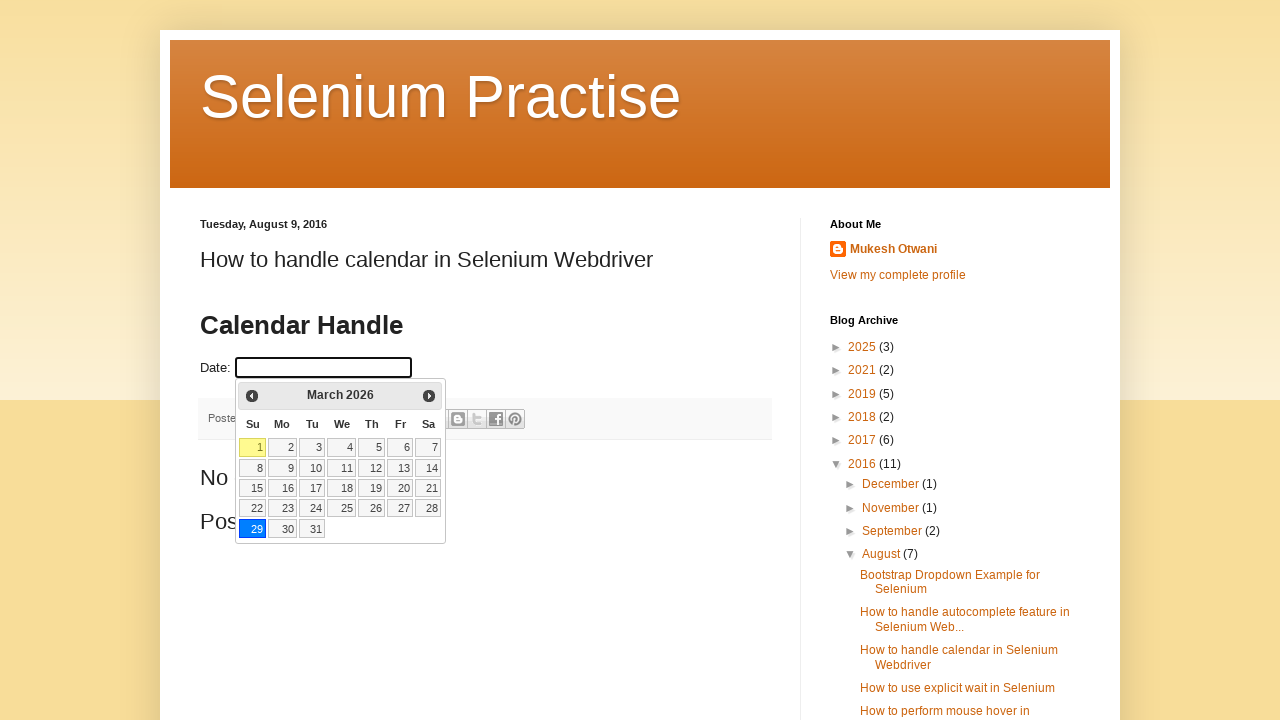

Manually entered date '08/01/2022' into datepicker field on //input[@id='datepicker']
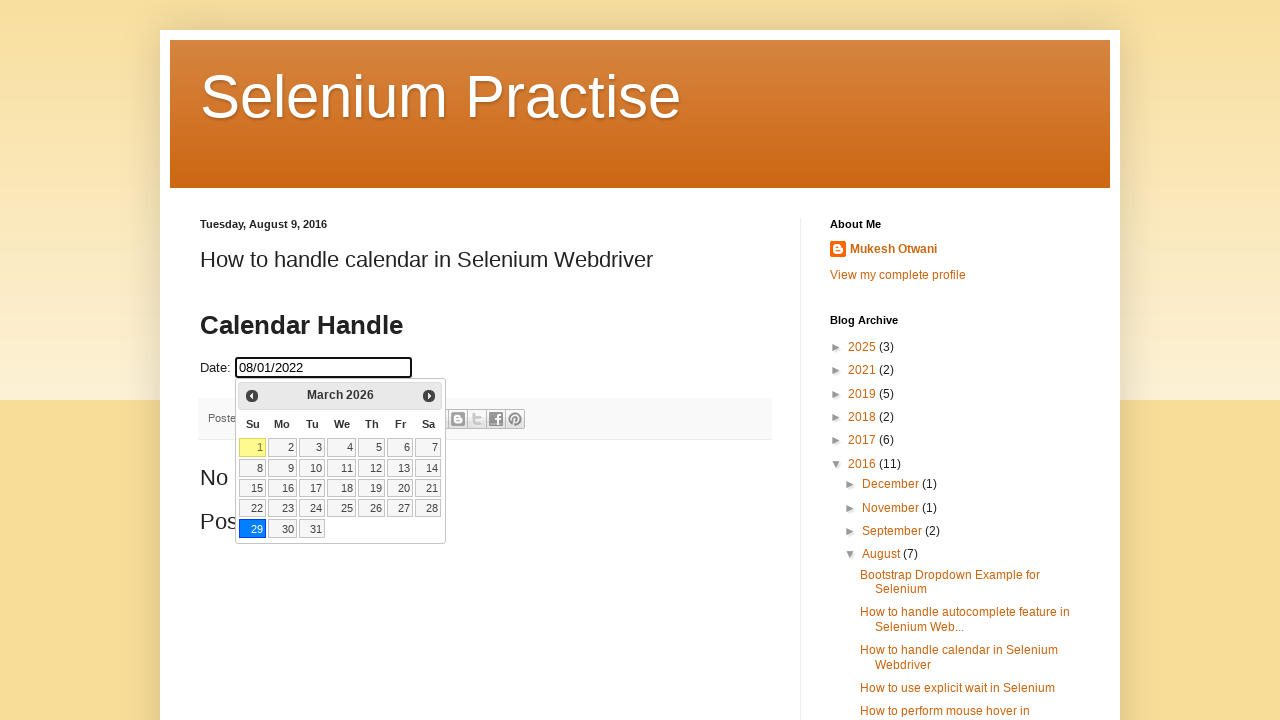

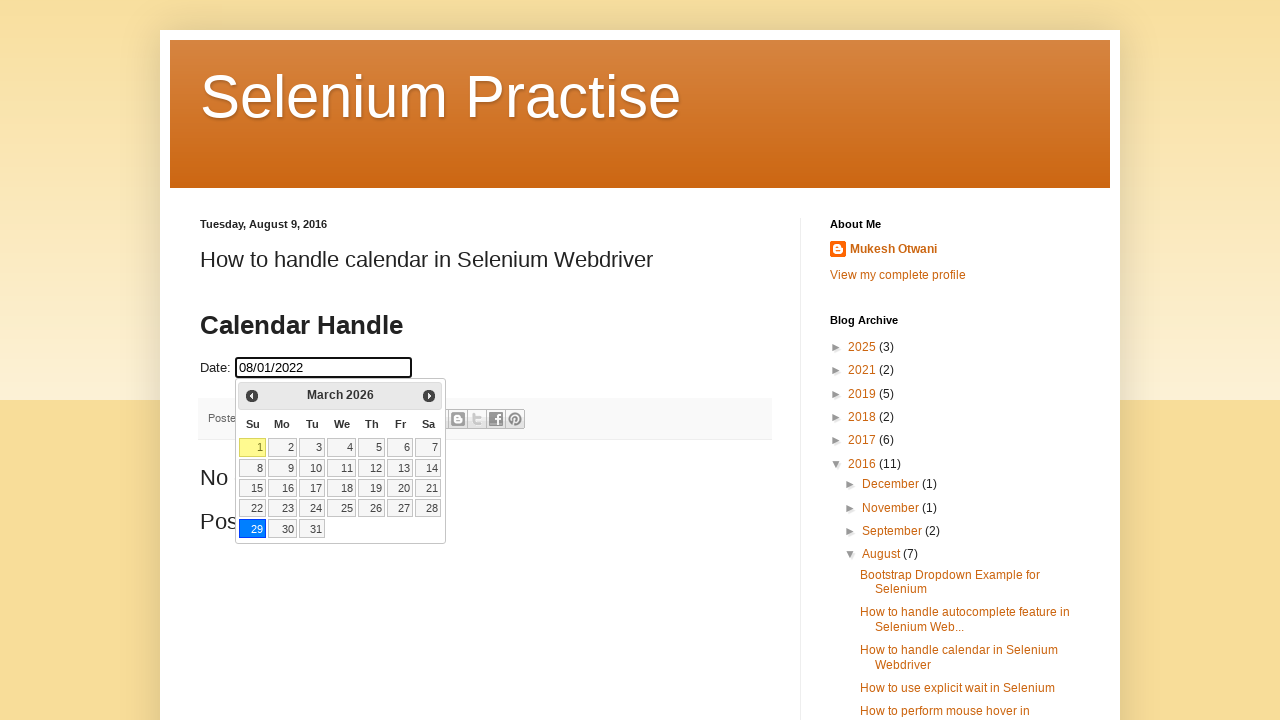